Tests Google Translate by navigating to a pre-filled translation URL (Swahili to Luganda) and verifying the translated text appears on the page

Starting URL: https://translate.google.com/?sl=sw&tl=lg&text=Hii%20ni%20jaribu%20kidogo%20kutoka%20programu%20yangu&op=translate

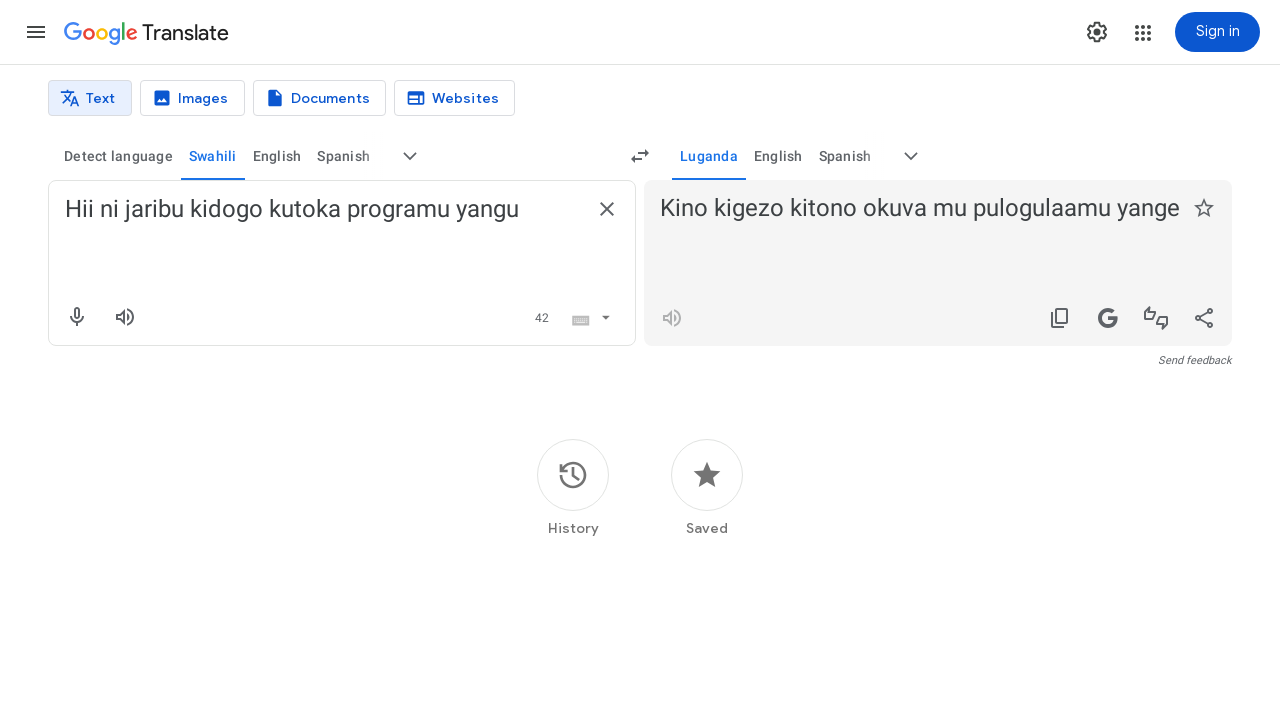

Navigated to Google Translate with pre-filled Swahili to Luganda translation
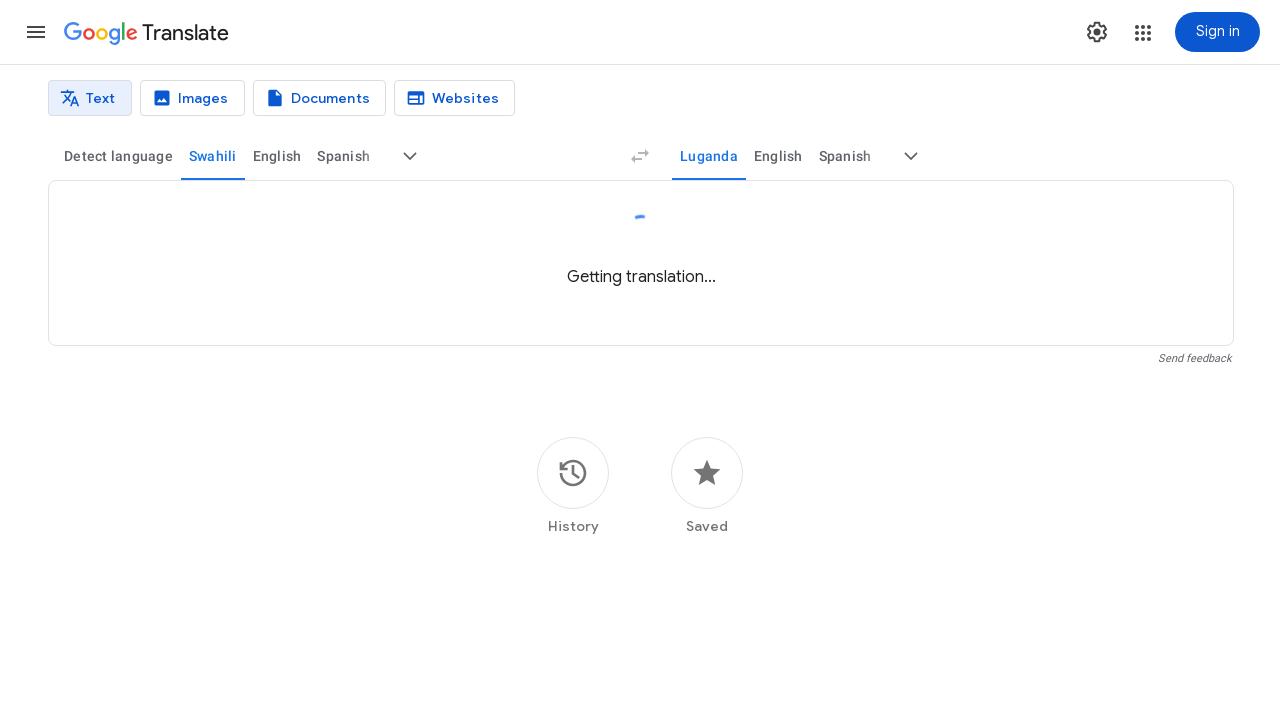

Translation result element appeared on page
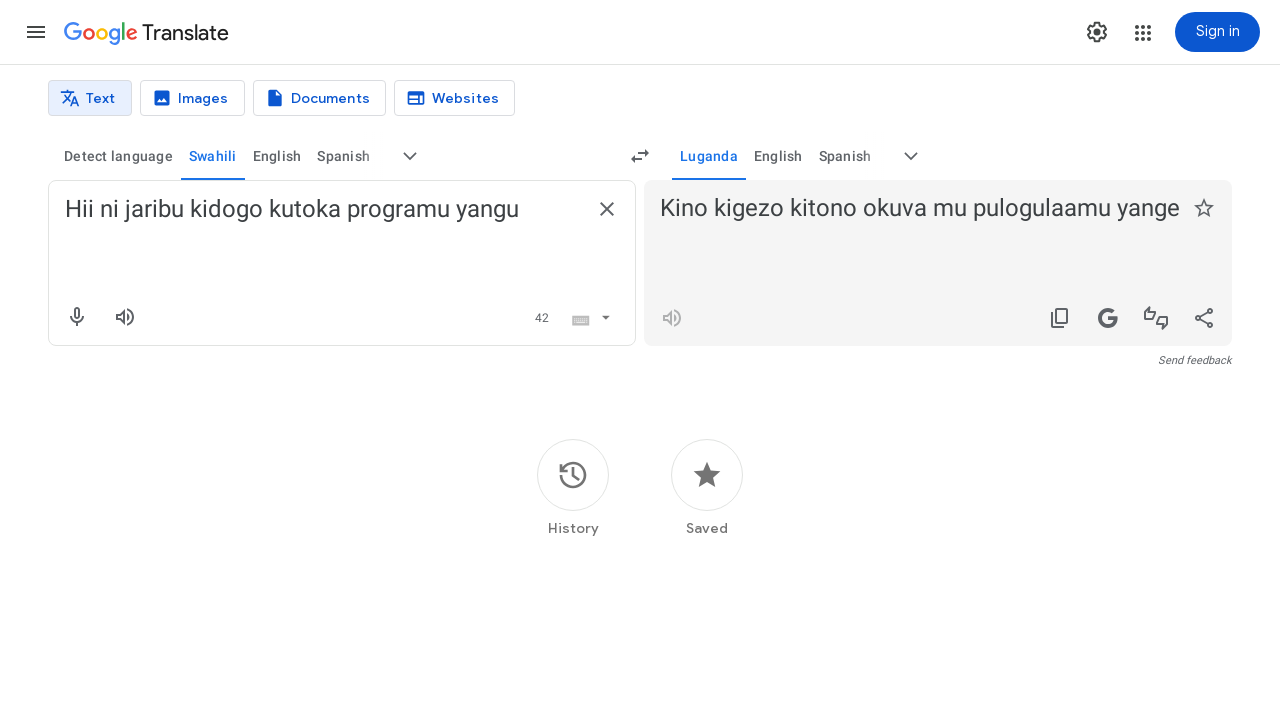

Translated text element is now visible
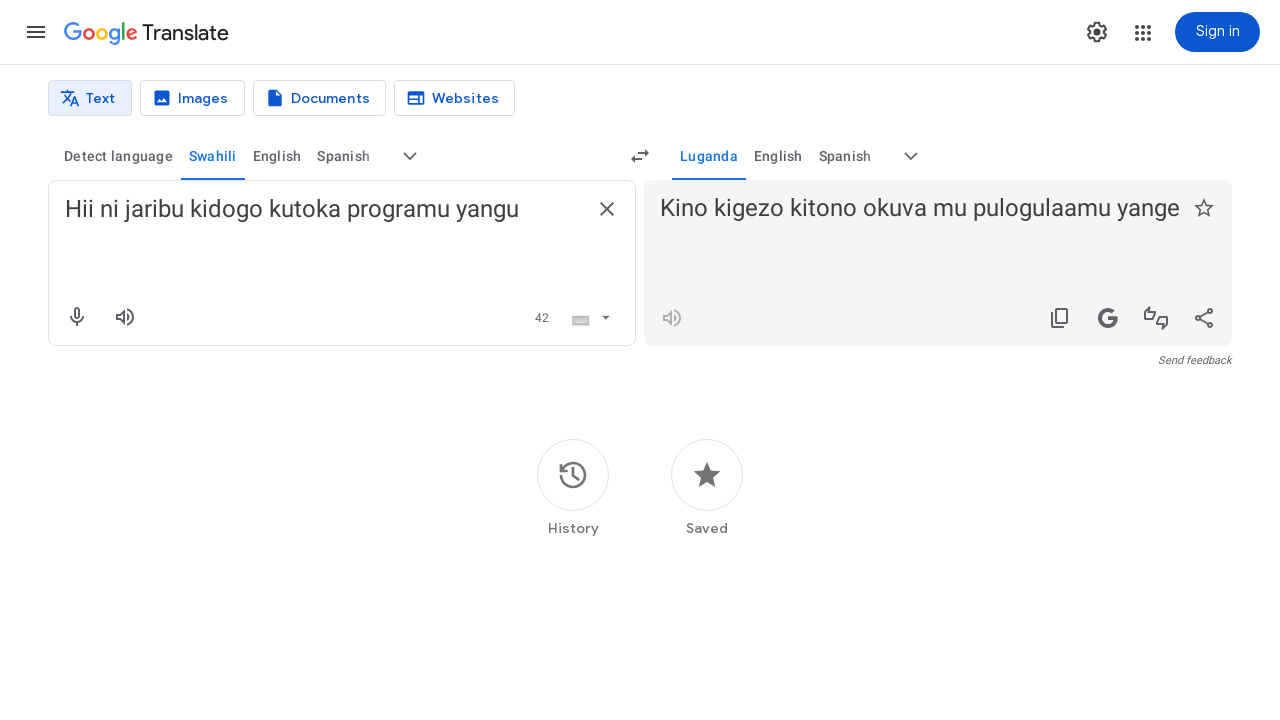

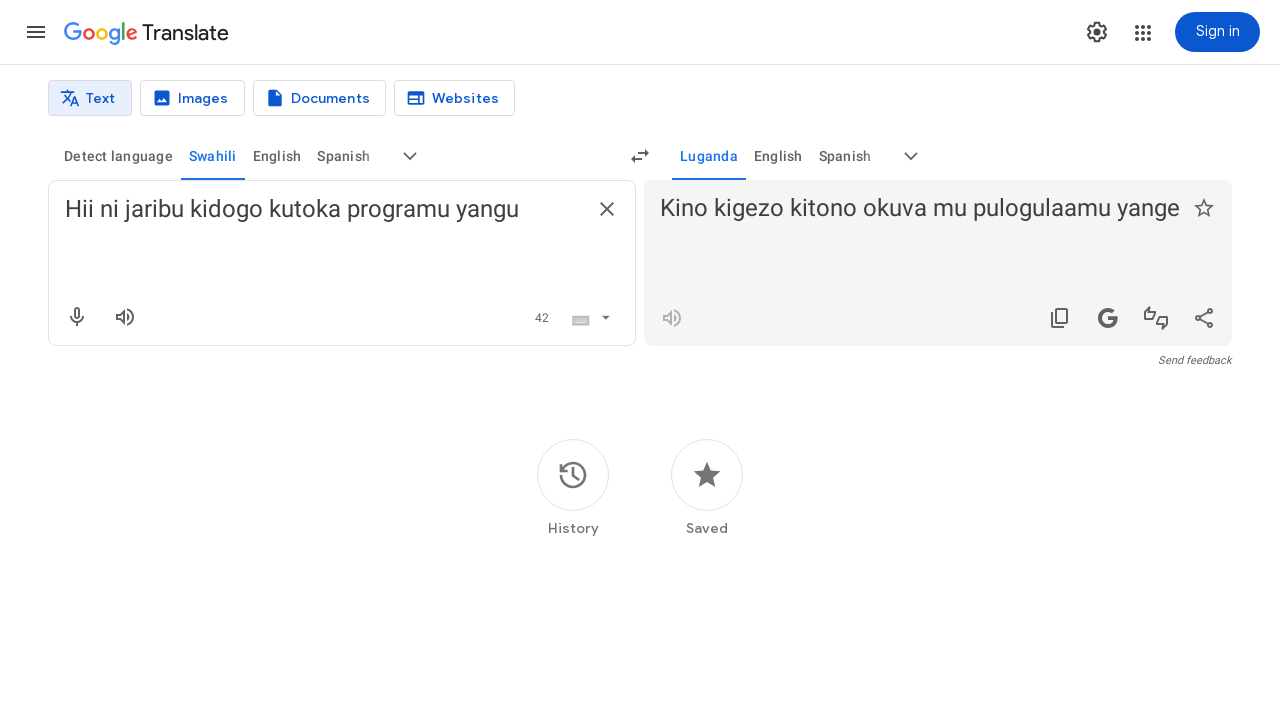